Tests dynamic loading functionality by clicking a start button and waiting for dynamically loaded content to appear on the page

Starting URL: https://the-internet.herokuapp.com/dynamic_loading/2

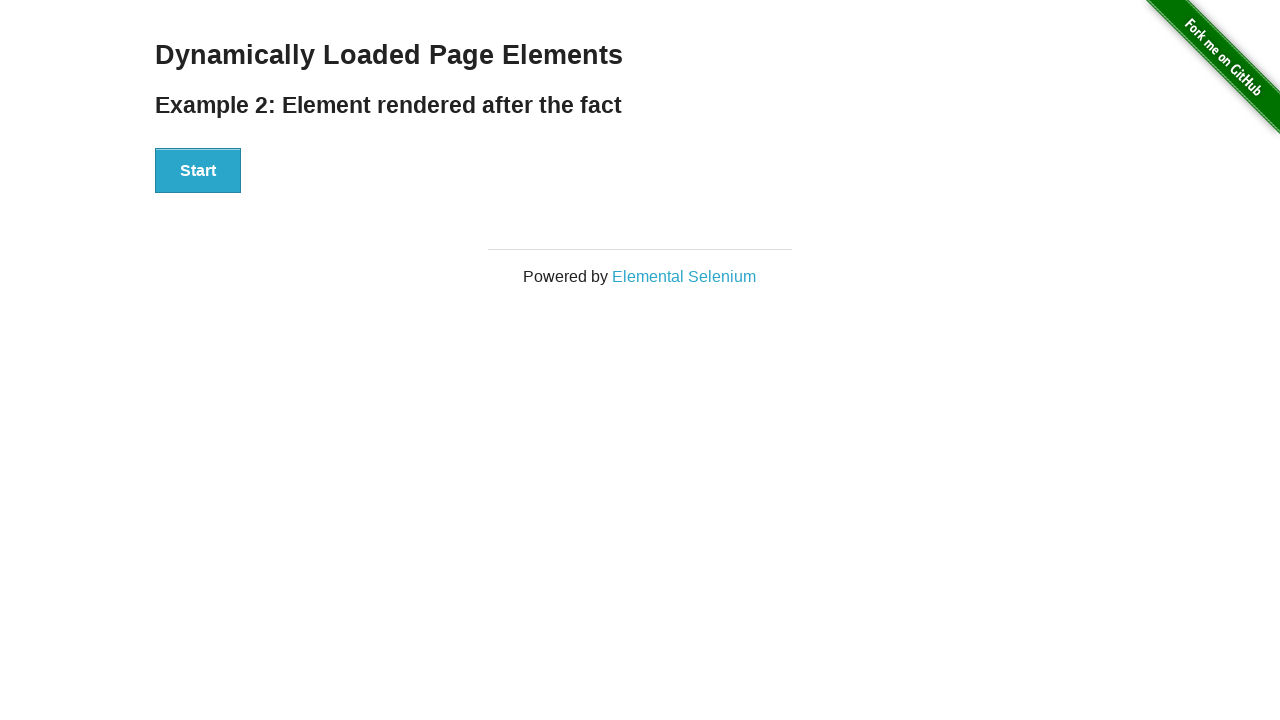

Clicked start button to trigger dynamic loading at (198, 171) on xpath=//*[@id="start"]/button
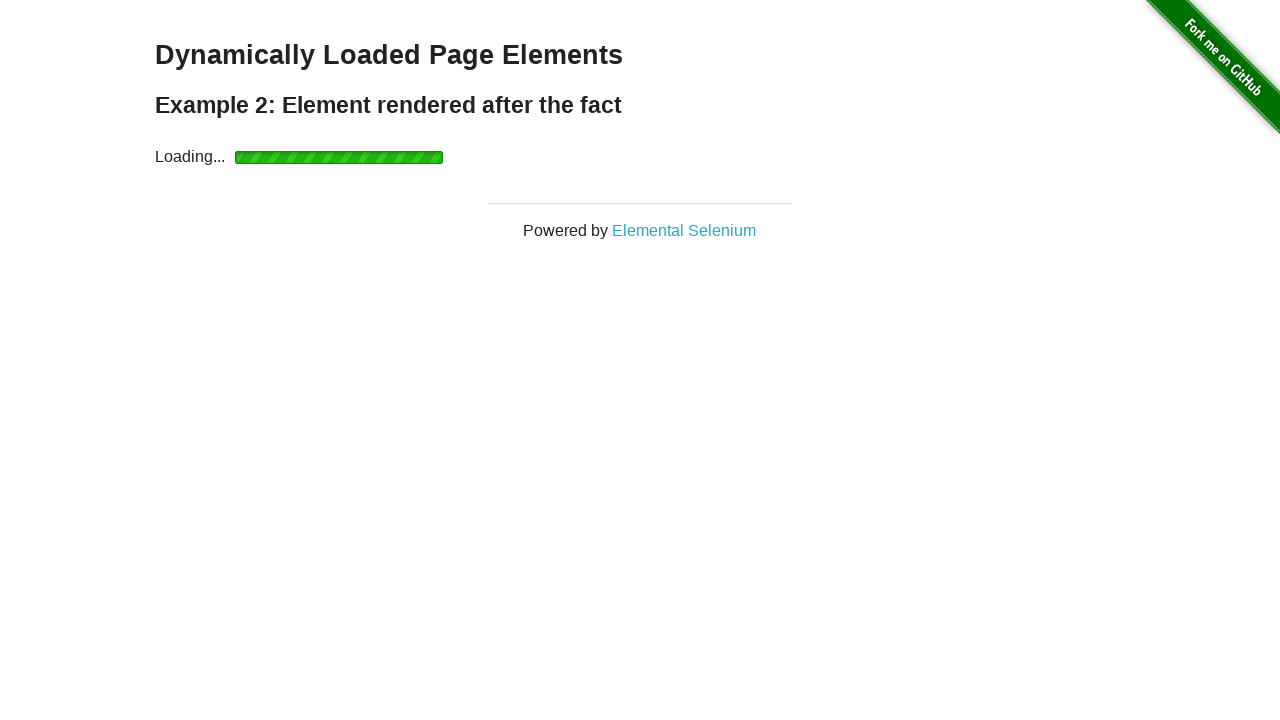

Loading indicator appeared
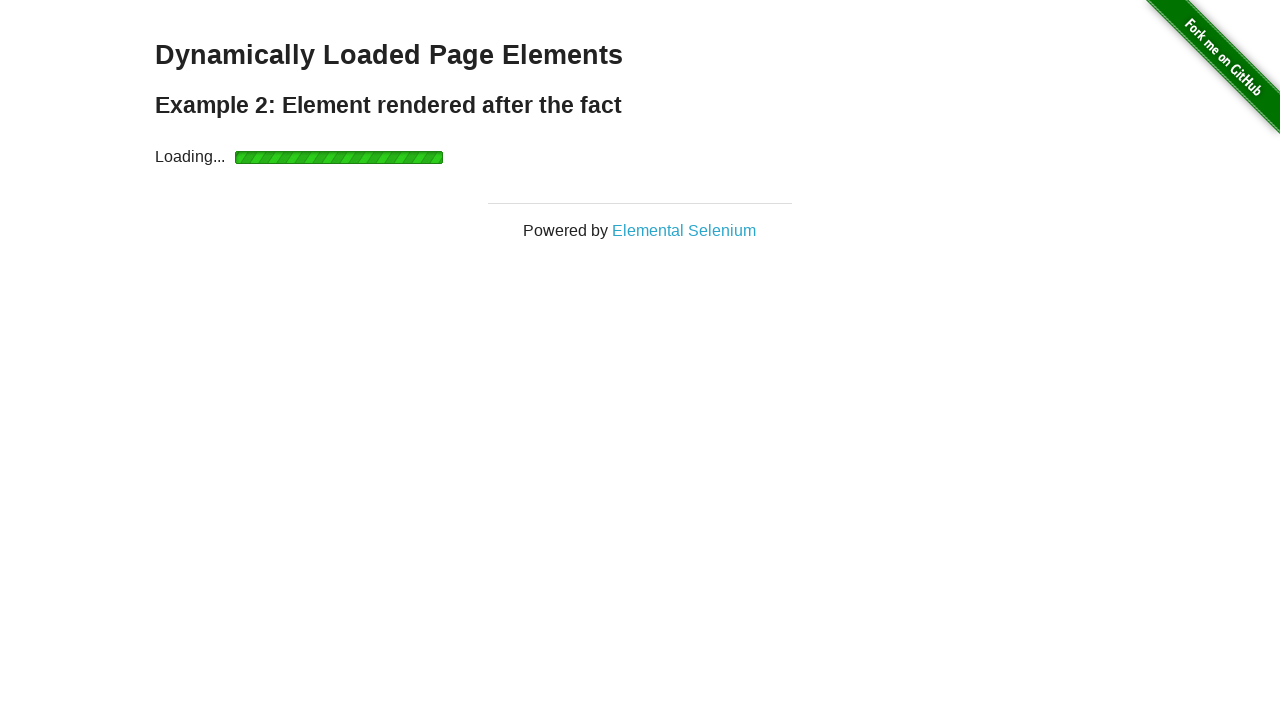

Dynamic content finished loading and final text appeared
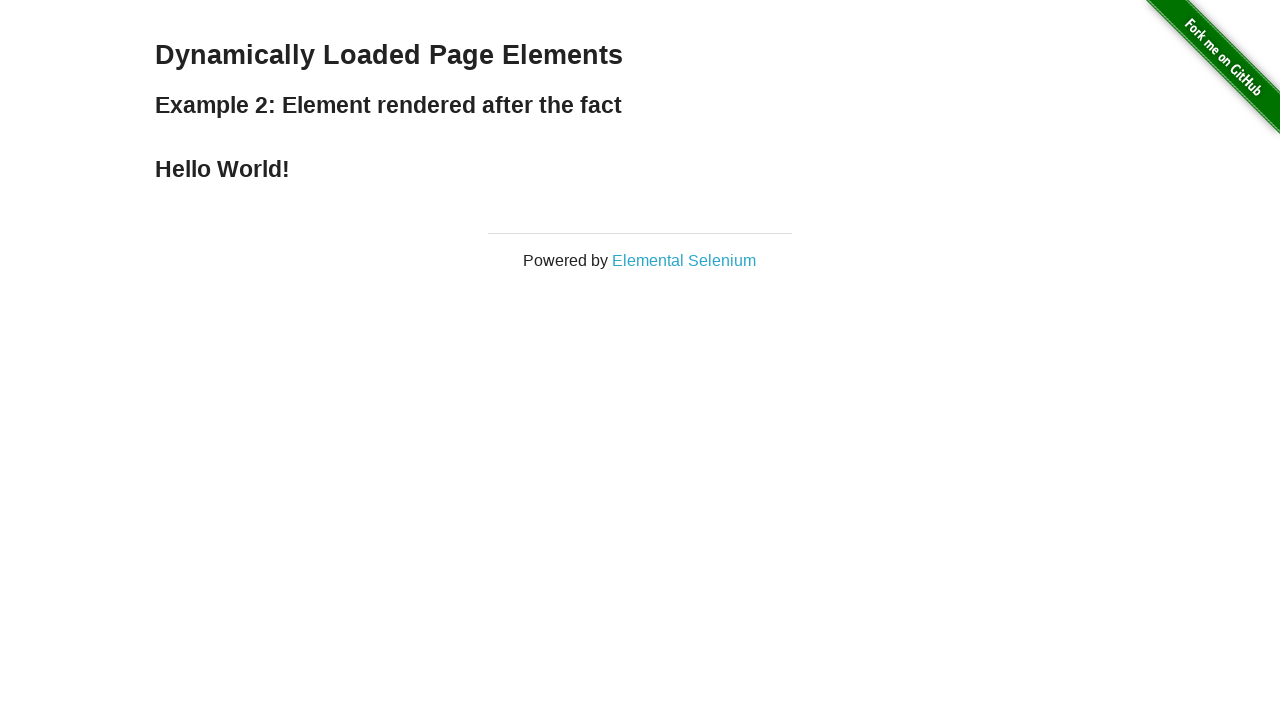

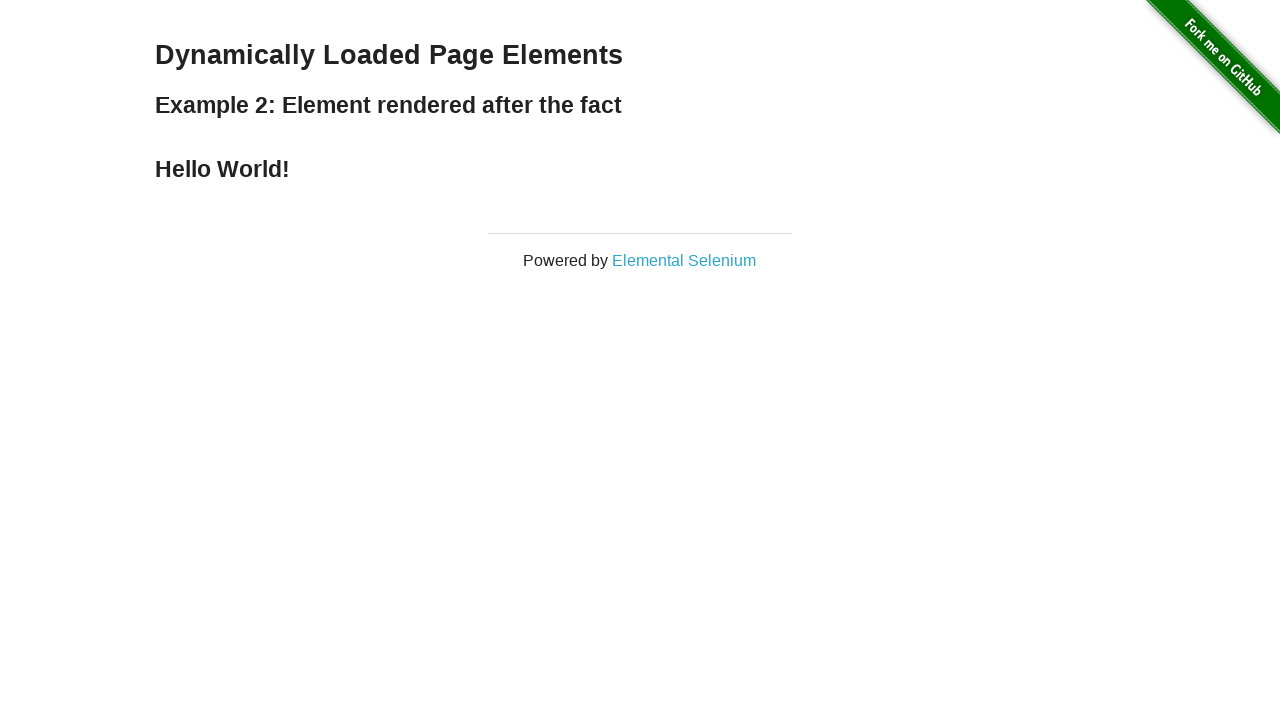